Tests the Python.org search functionality by entering a search query "pycon" and submitting the form

Starting URL: http://www.python.org

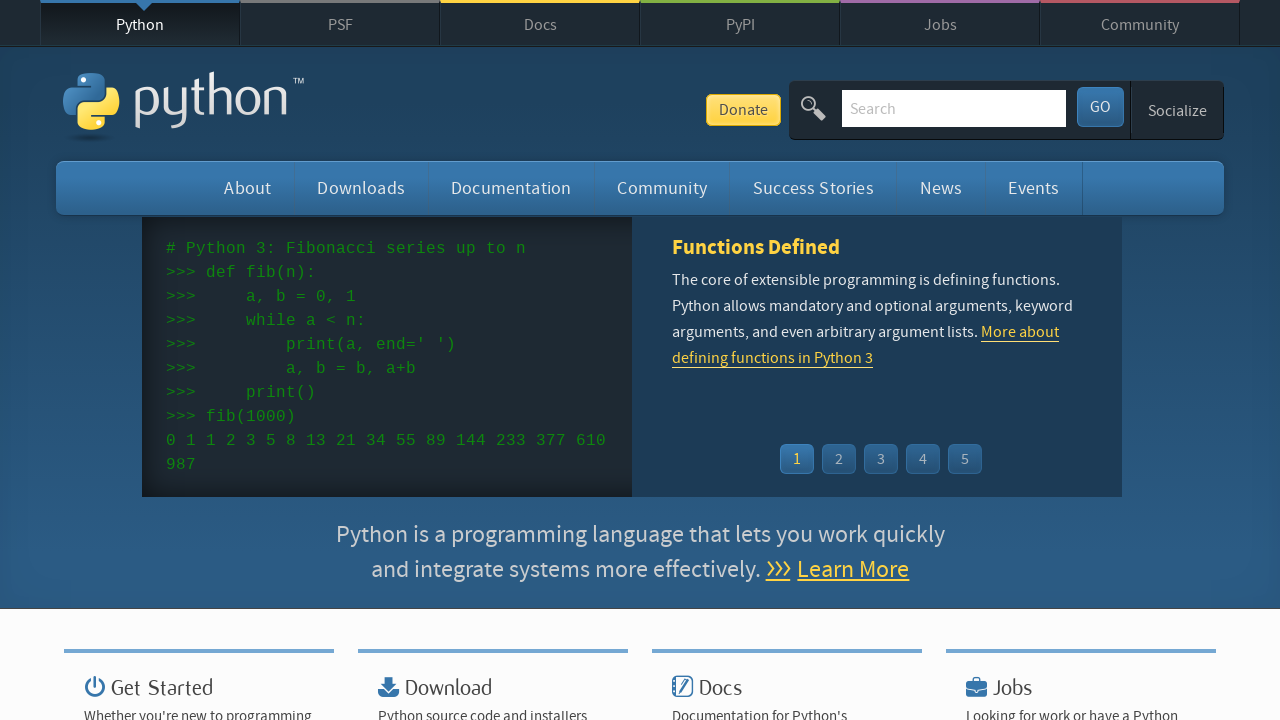

Filled search box with 'pycon' query on input[name='q']
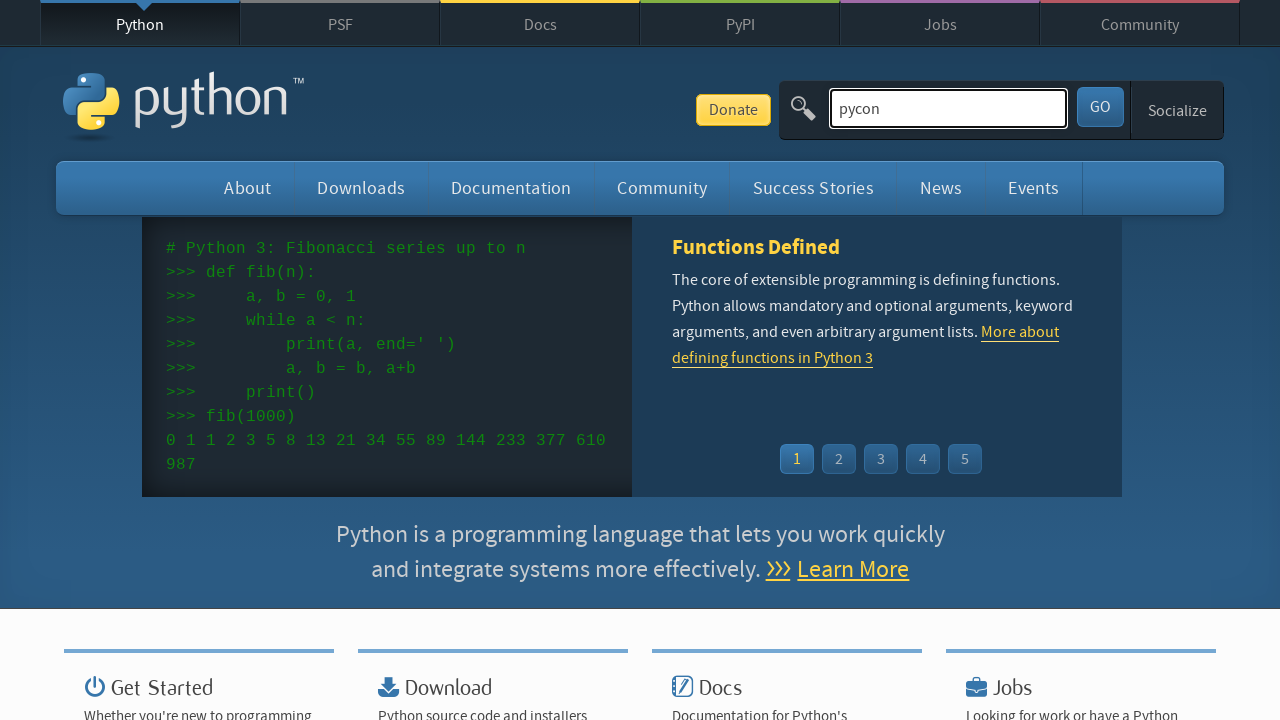

Submitted search form by pressing Enter on input[name='q']
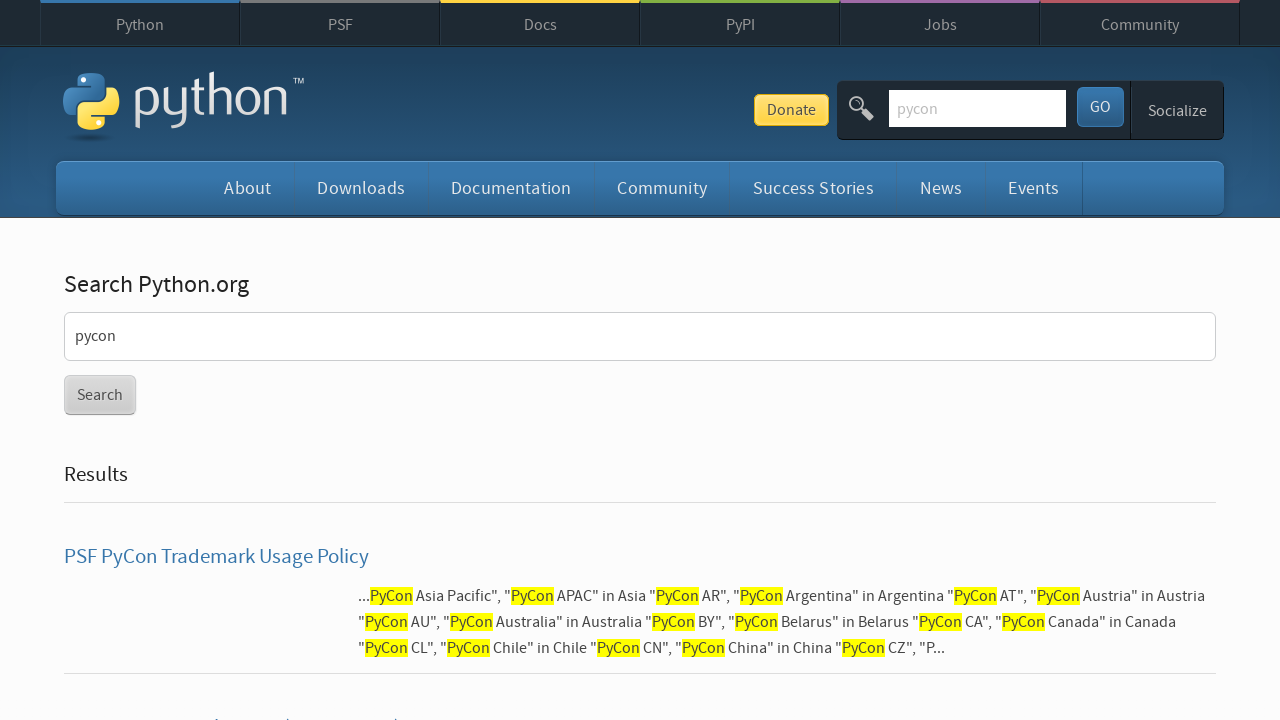

Waited for search results to load (networkidle)
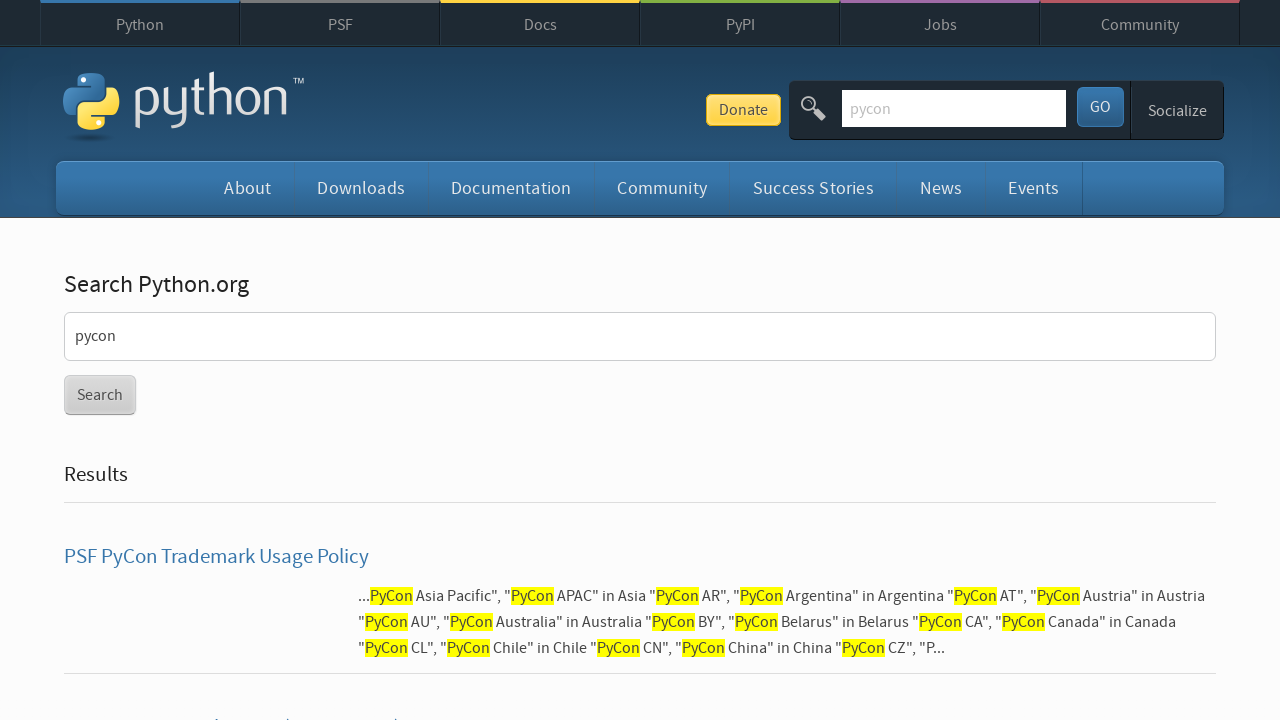

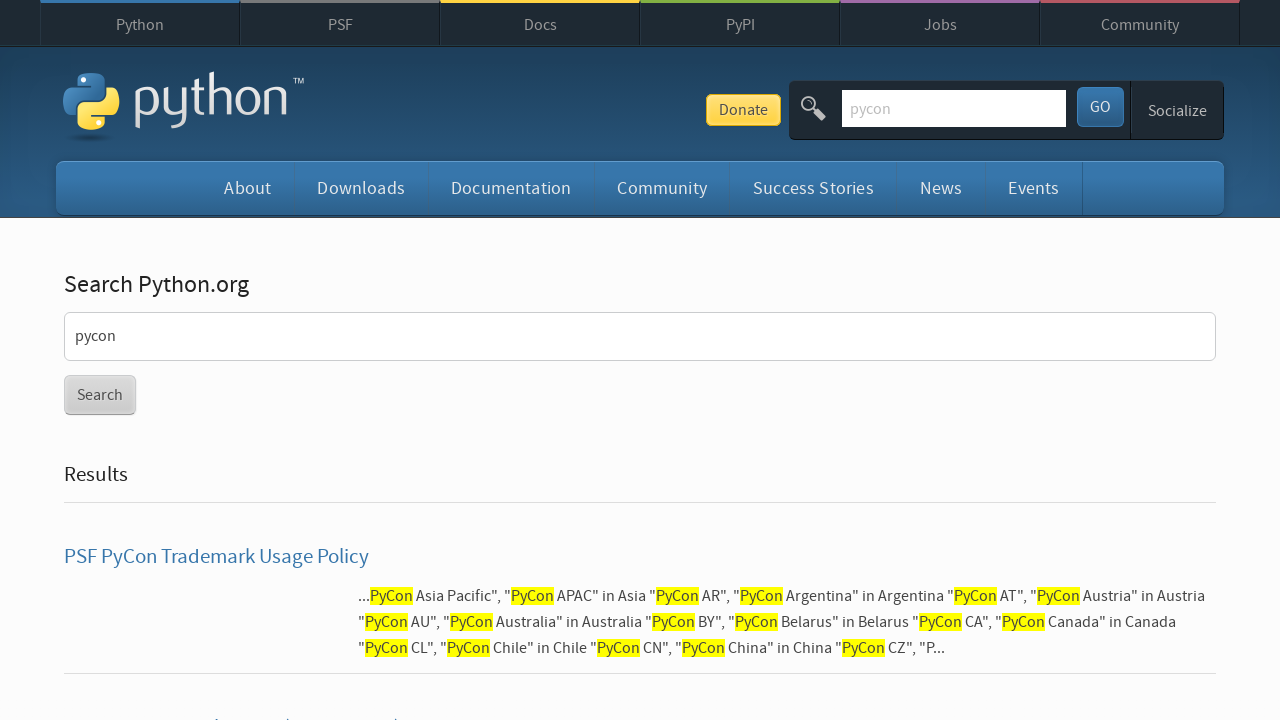